Verifies that the YouTube search box is enabled for user interaction

Starting URL: https://www.youtube.com

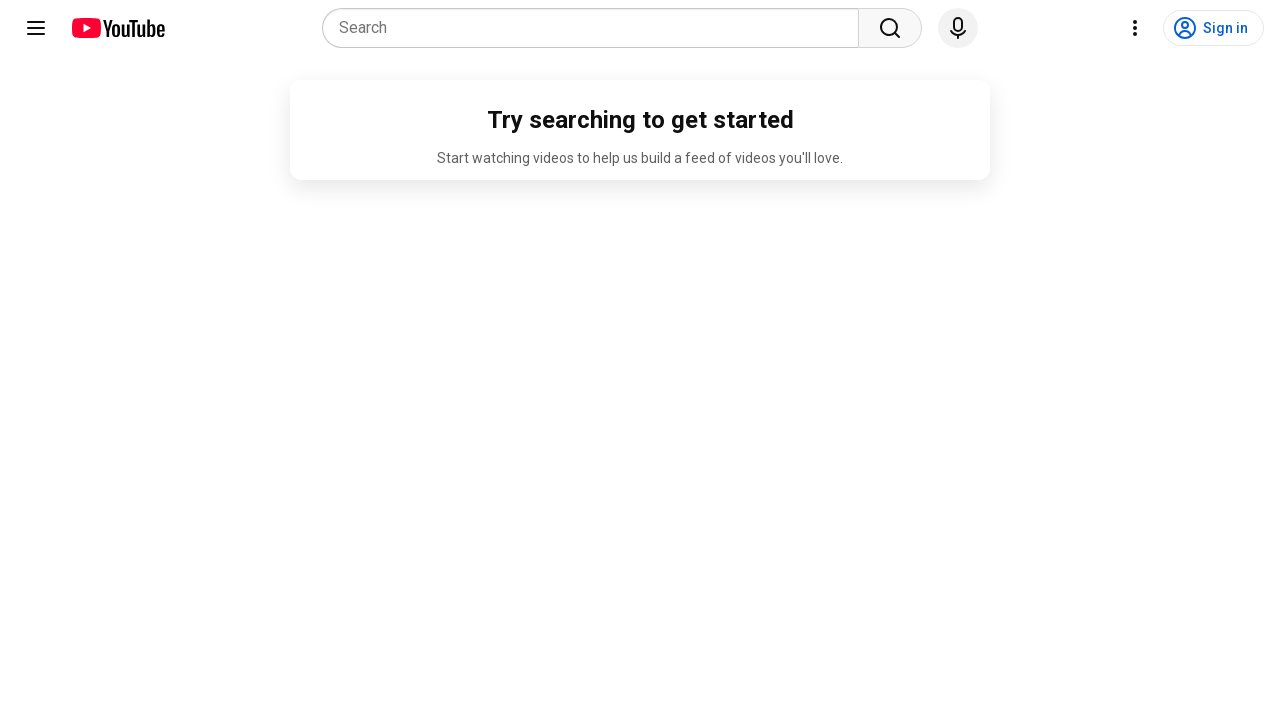

Navigated to YouTube homepage
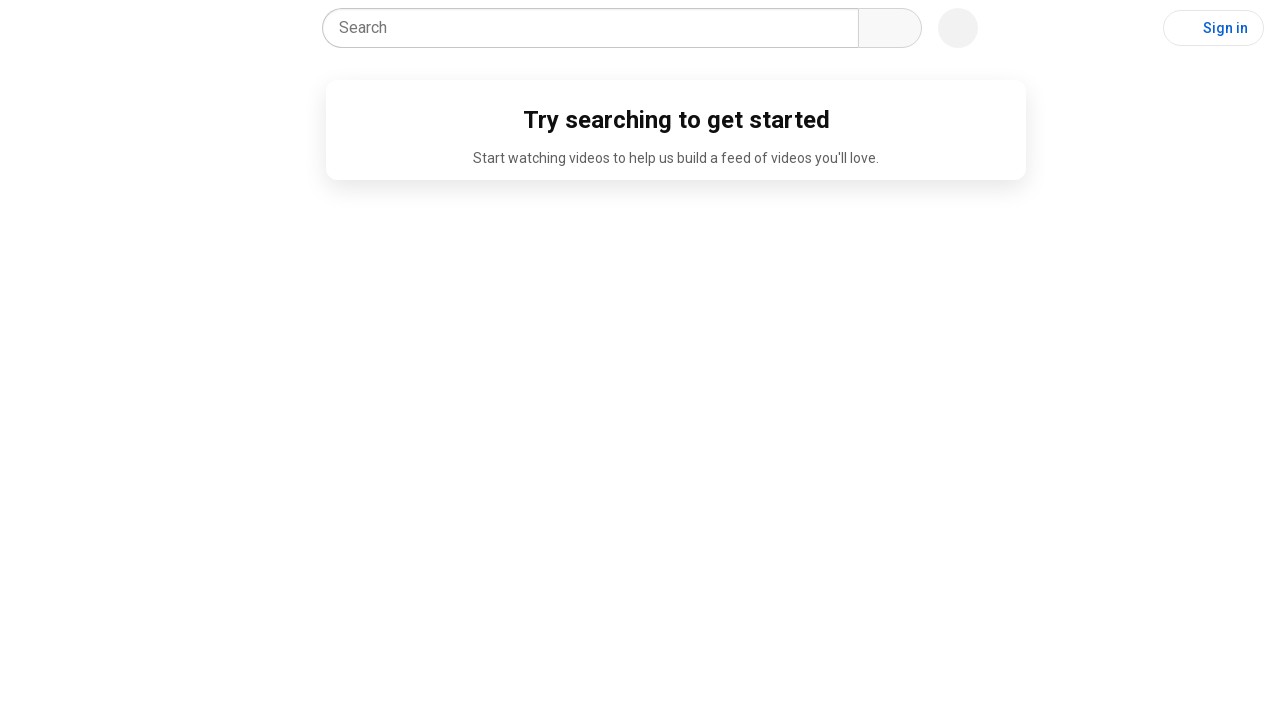

Located the YouTube search box element
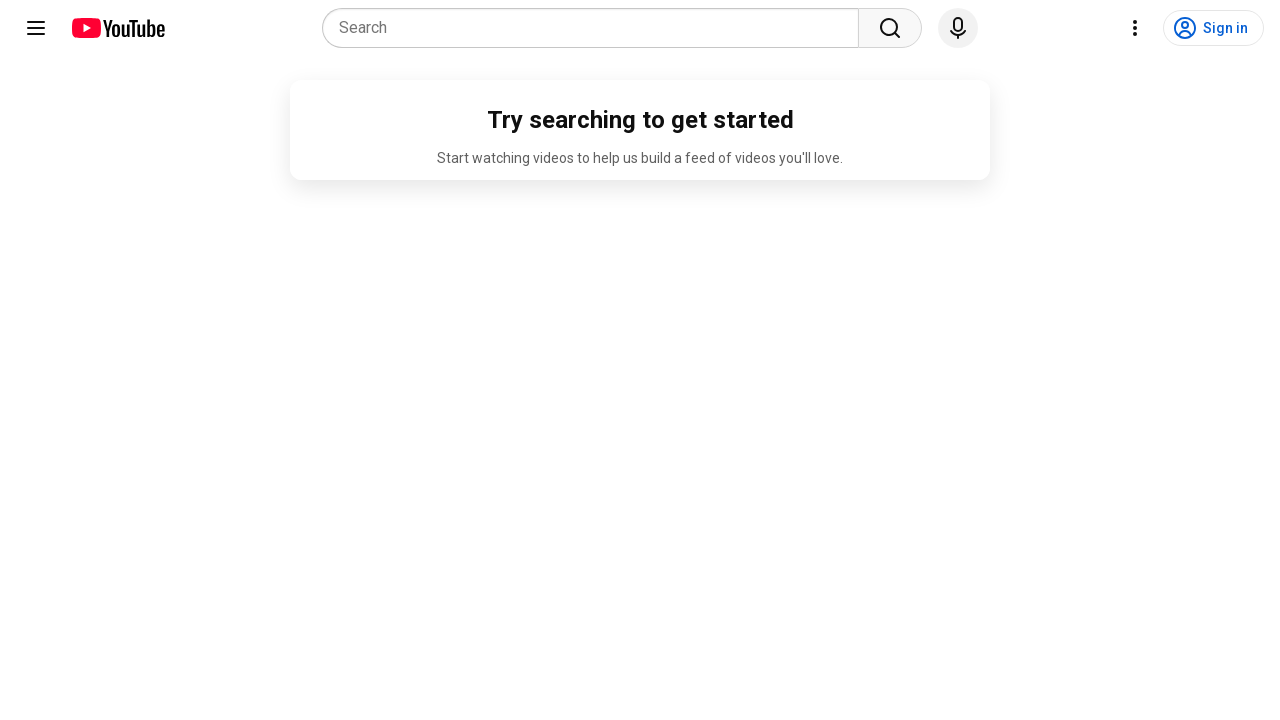

Verified that the search box is enabled for user interaction
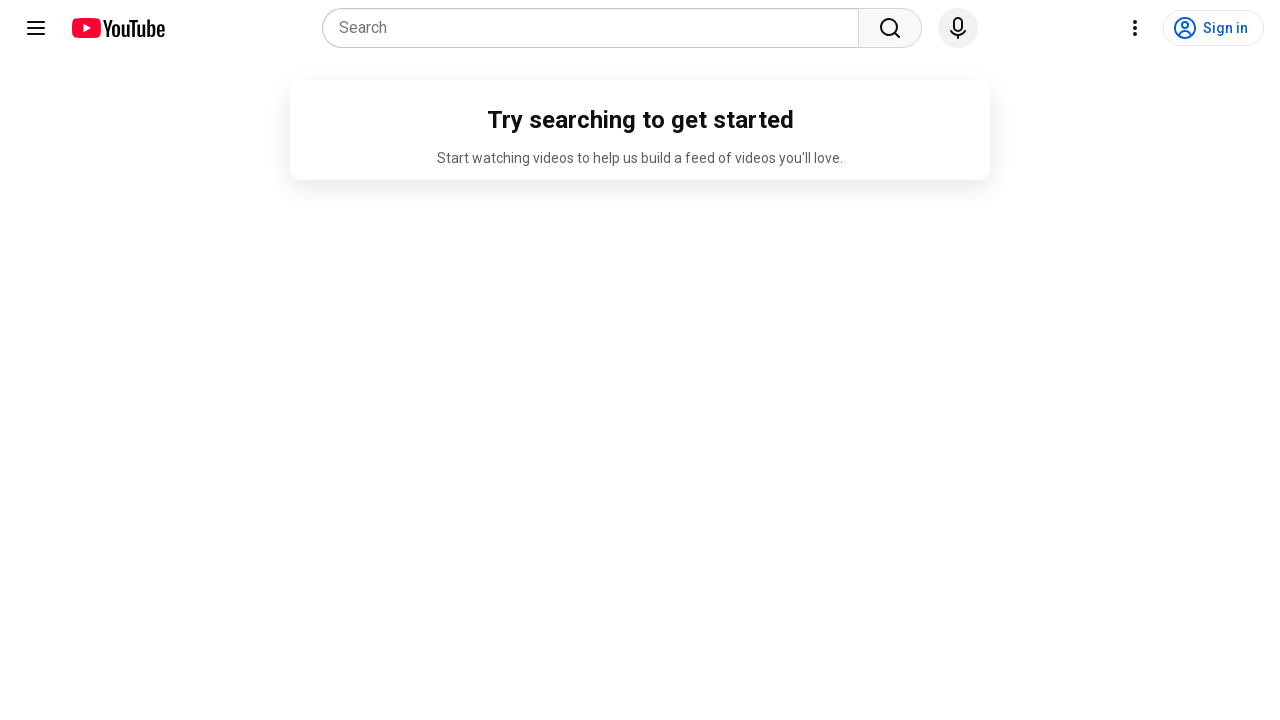

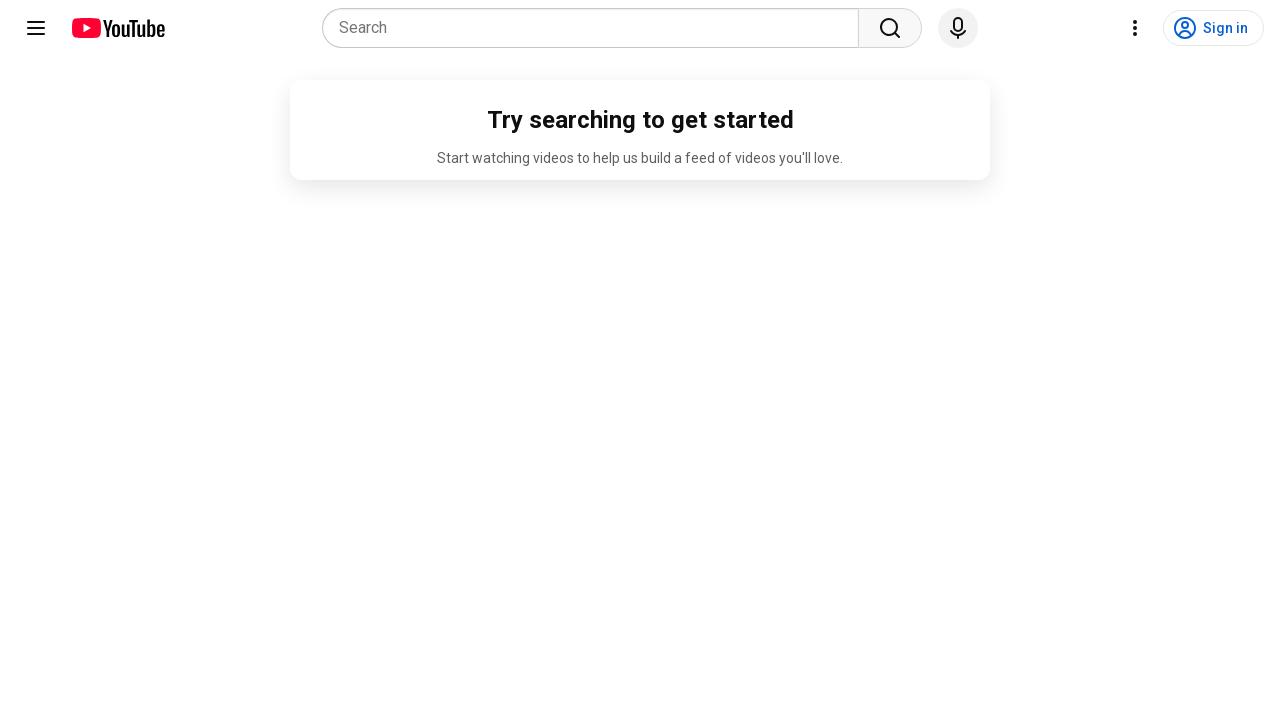